Tests dynamic content rendering by navigating to example.com and injecting dynamic elements with random values

Starting URL: https://example.com

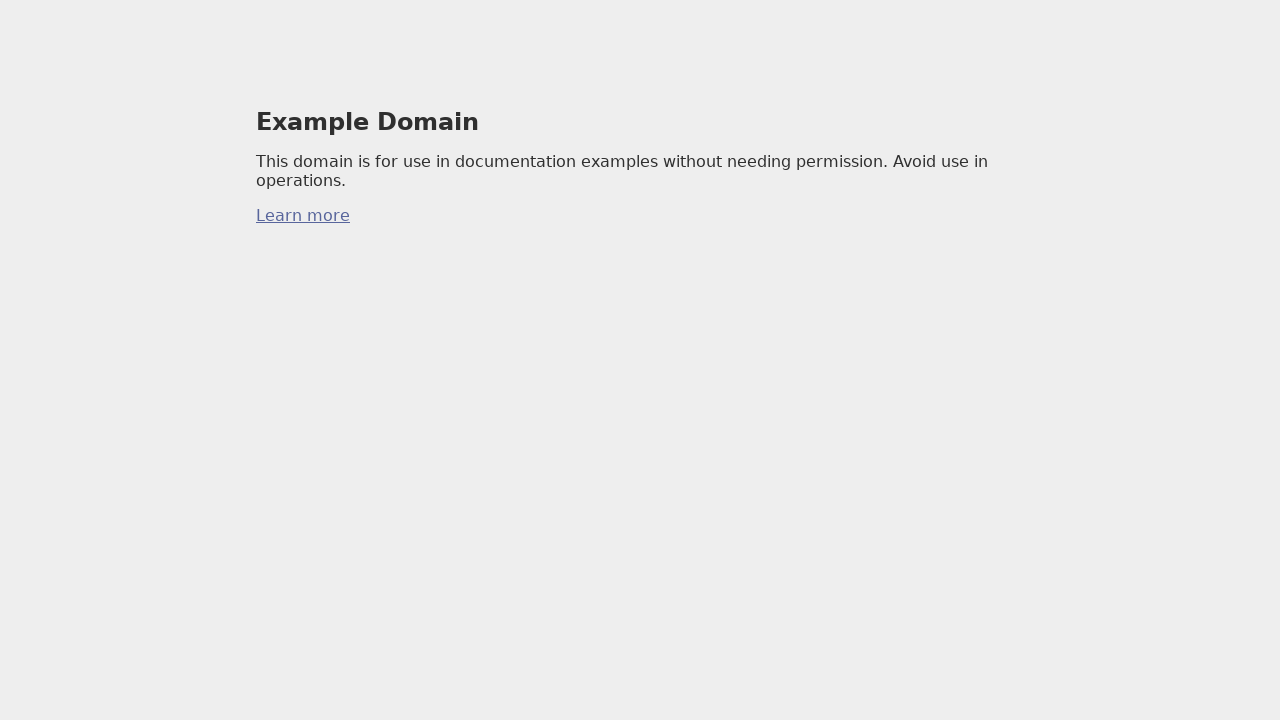

Waited for page to load (1000ms timeout)
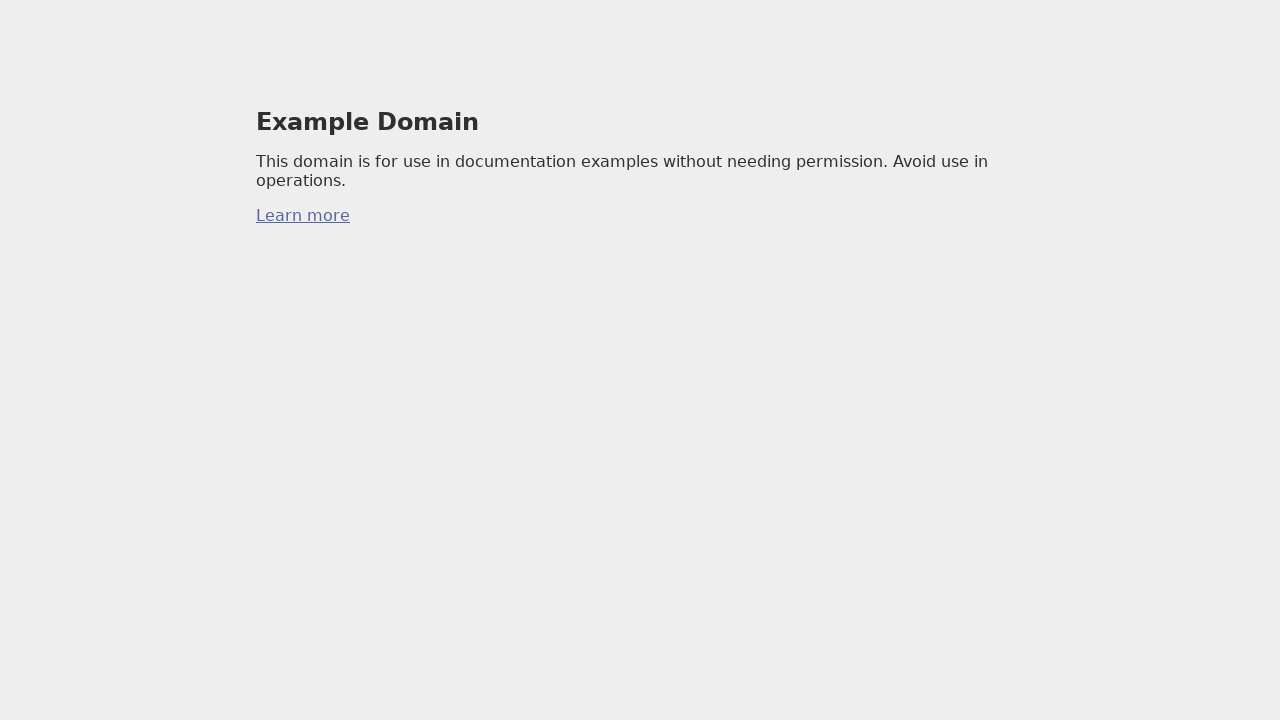

Injected dynamic content element with random color and number
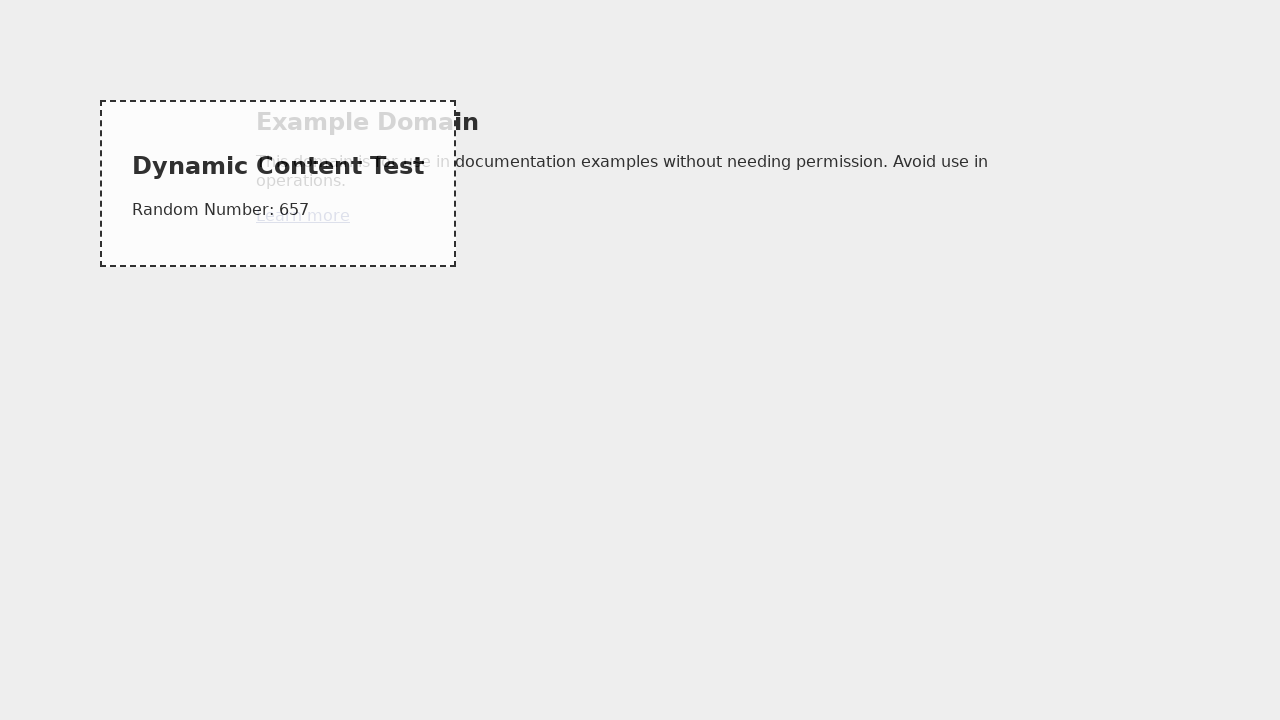

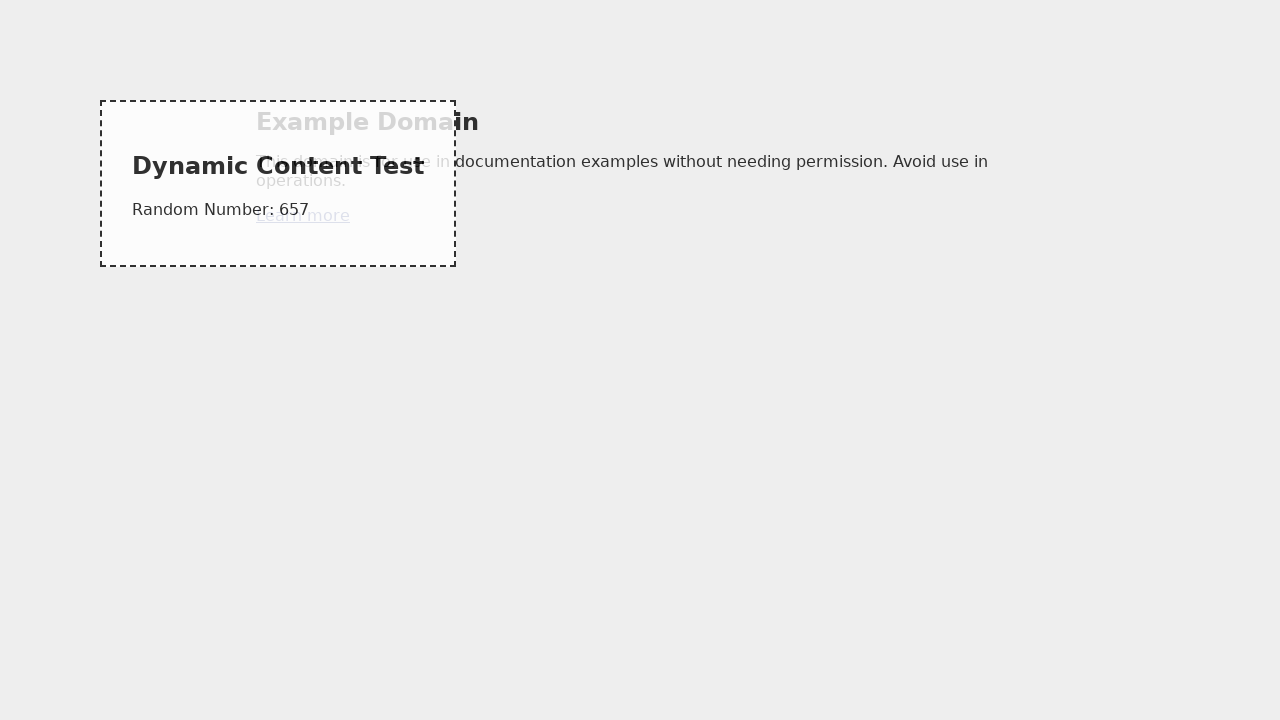